Tests JavaScript alert interactions including accepting an alert, dismissing a confirm dialog, and entering text in a prompt dialog

Starting URL: https://the-internet.herokuapp.com/javascript_alerts

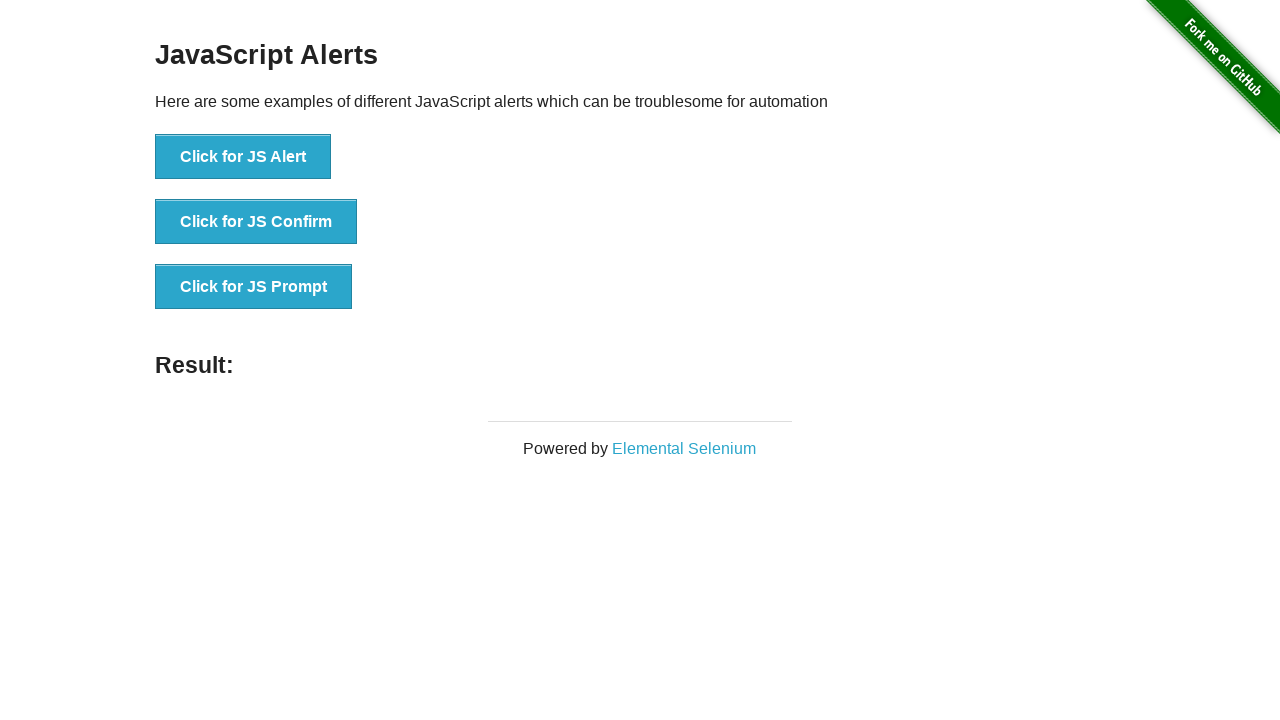

Set up dialog handler to accept first alert
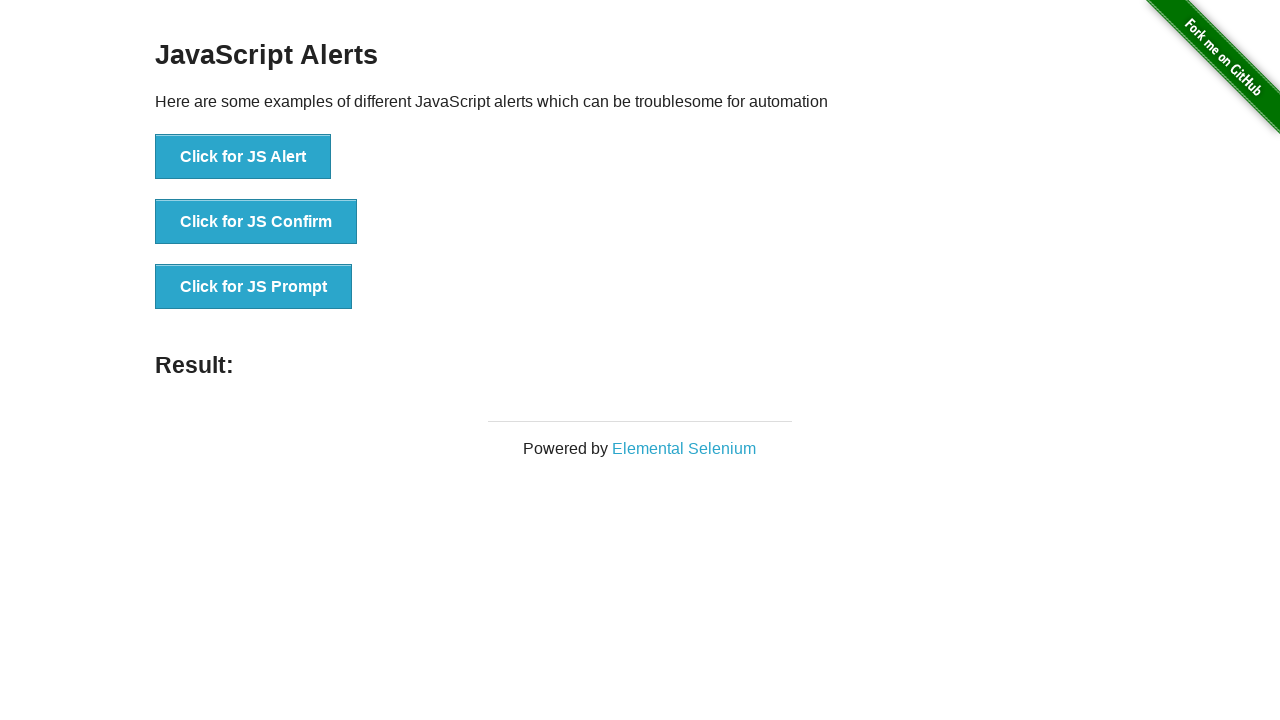

Clicked first JS Alert button at (243, 157) on xpath=//button[text()='Click for JS Alert']
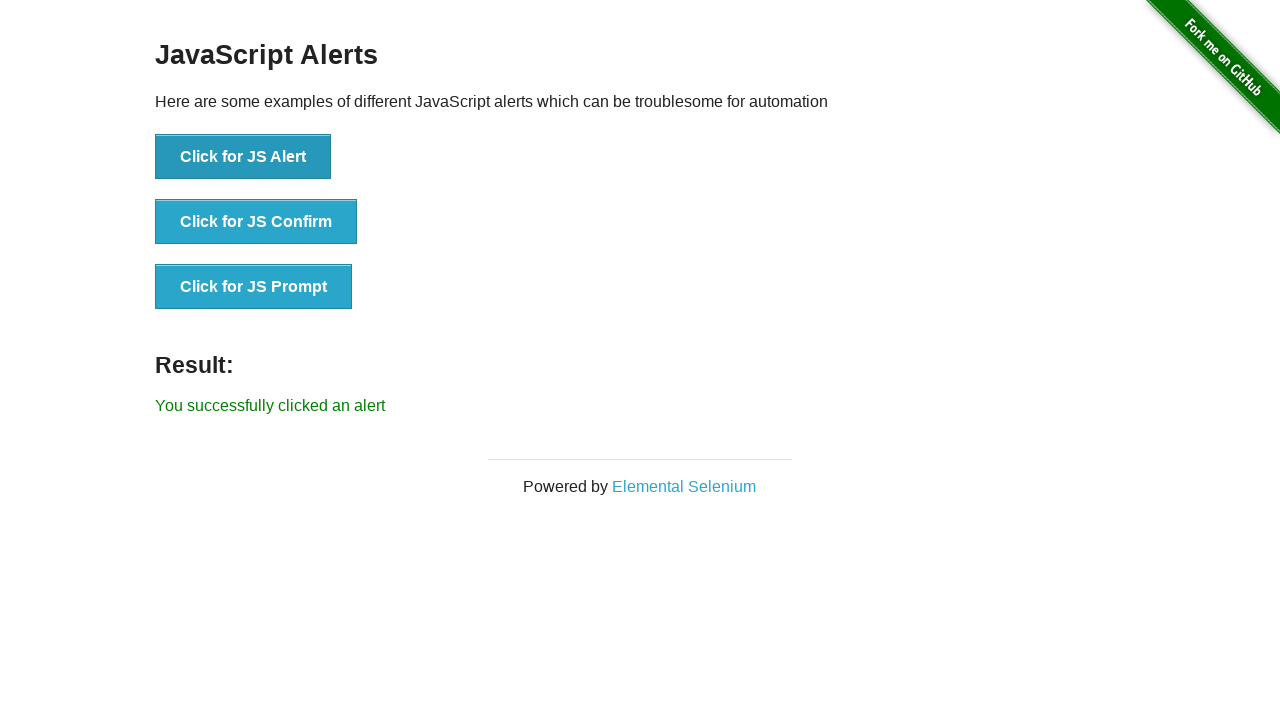

Verified alert was successfully accepted and result displayed
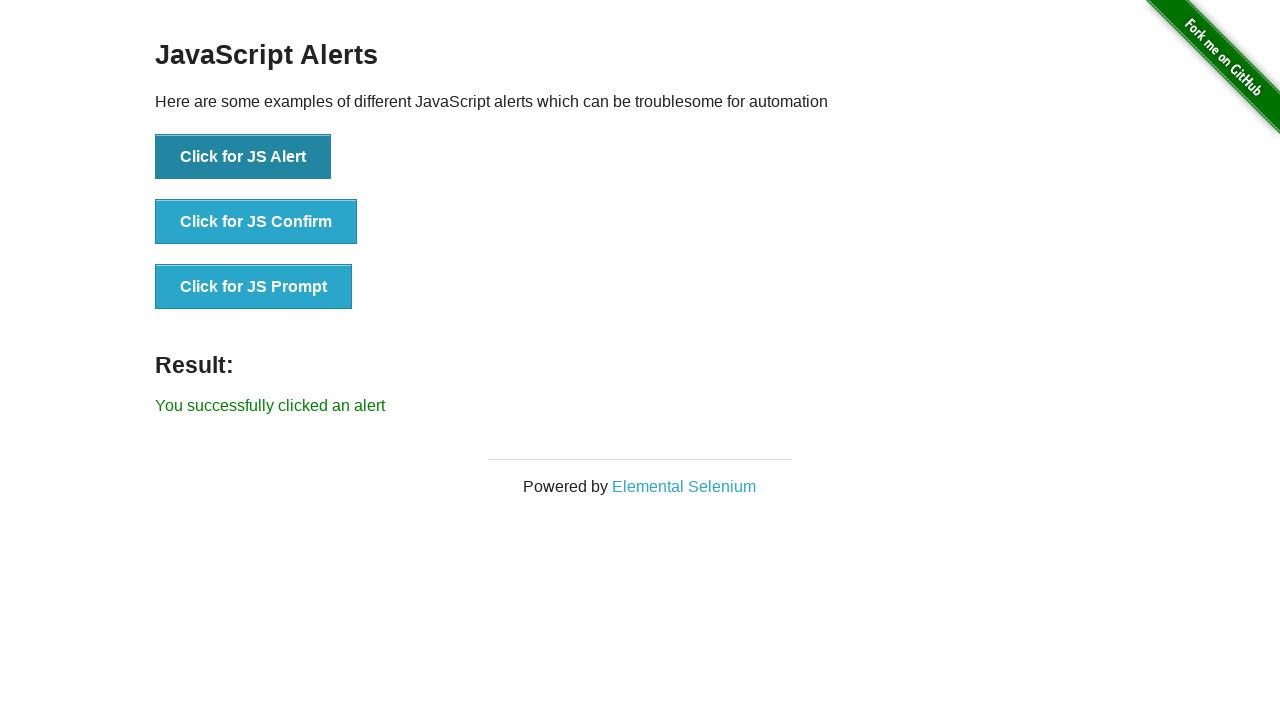

Set up dialog handler to dismiss second confirm dialog
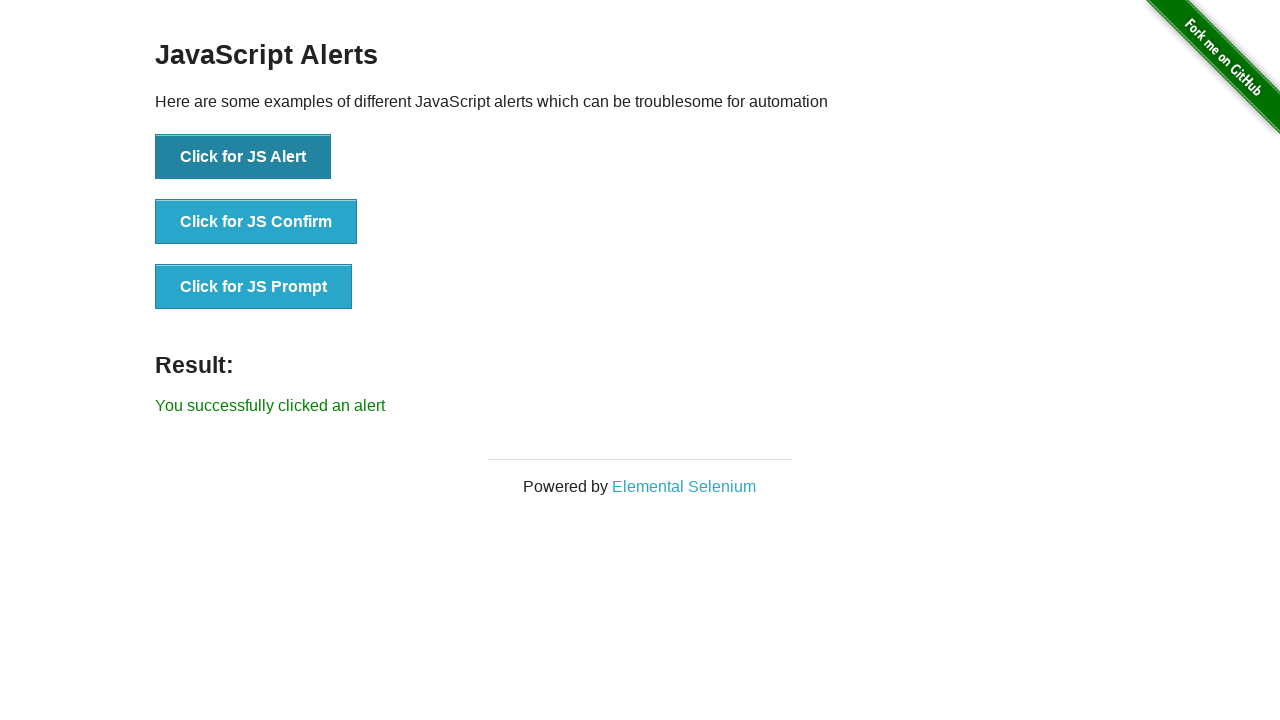

Clicked second JS Confirm button at (256, 222) on xpath=//*[@id='content']/div/ul/li[2]/button
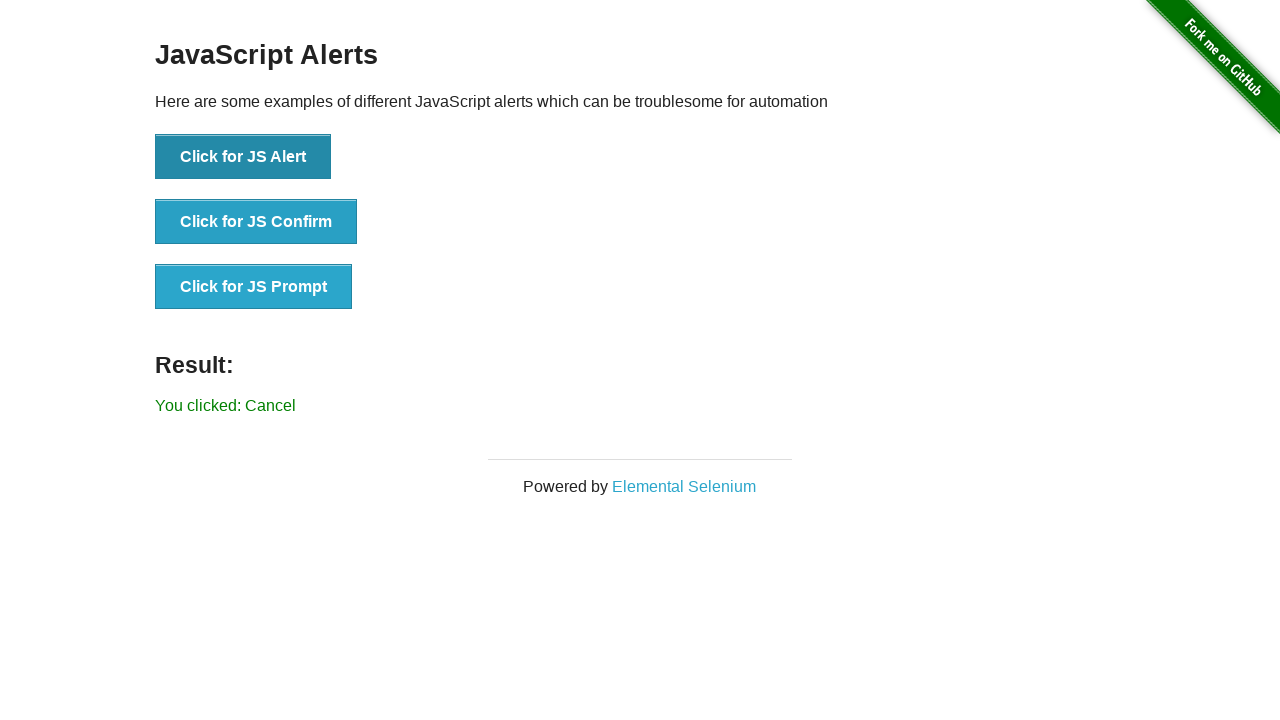

Verified confirm dialog was dismissed and result displayed
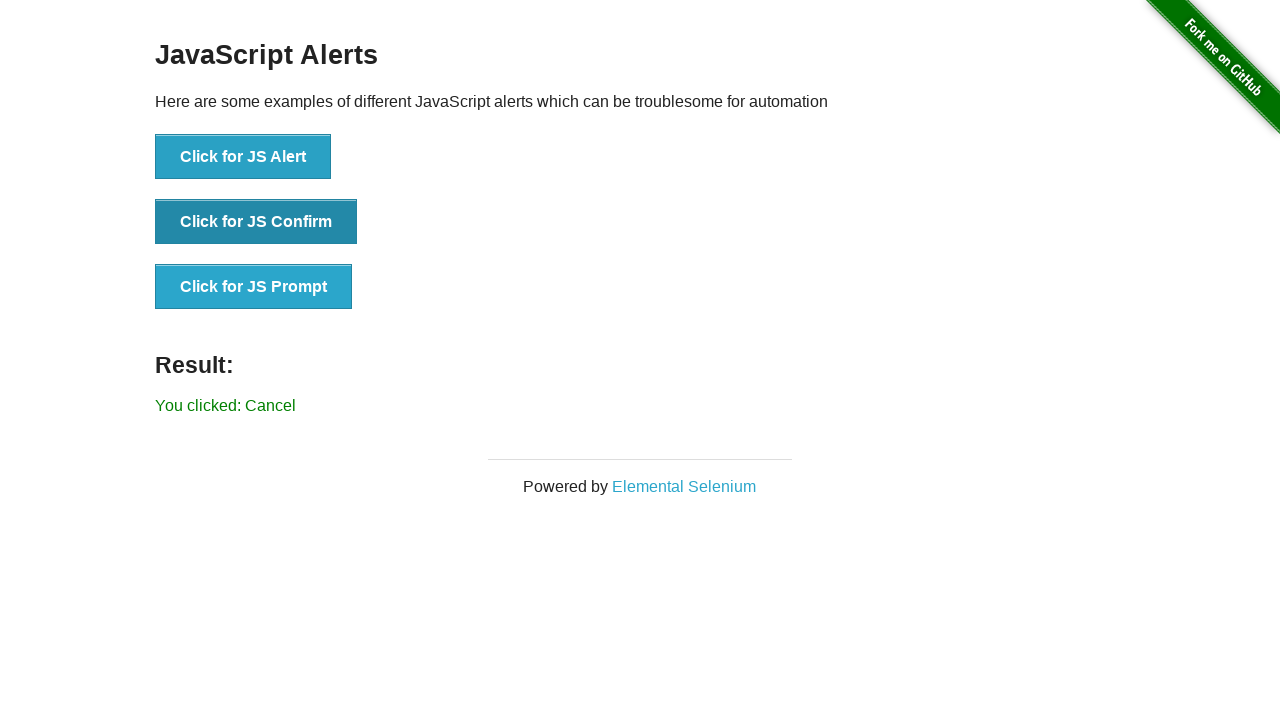

Set up dialog handler to enter 'Hello' and accept third prompt dialog
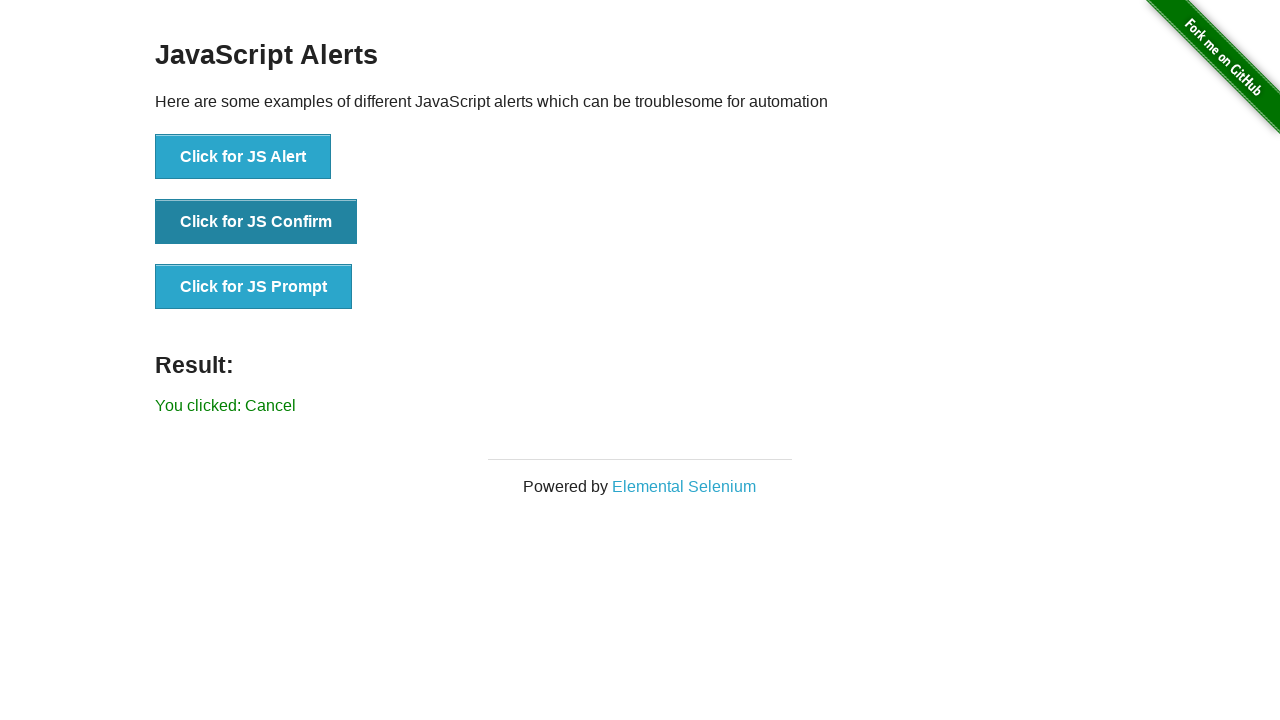

Clicked third JS Prompt button at (254, 287) on xpath=//*[@id='content']/div/ul/li[3]/button
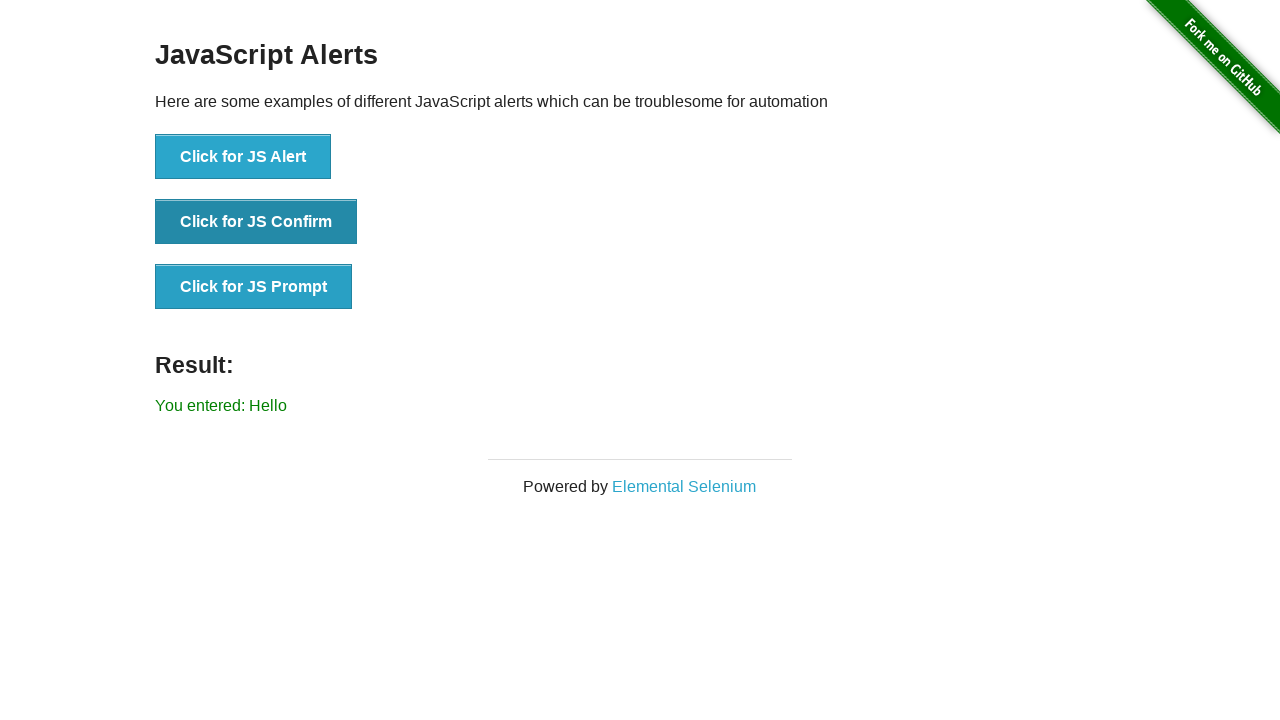

Verified prompt text was entered and result displayed
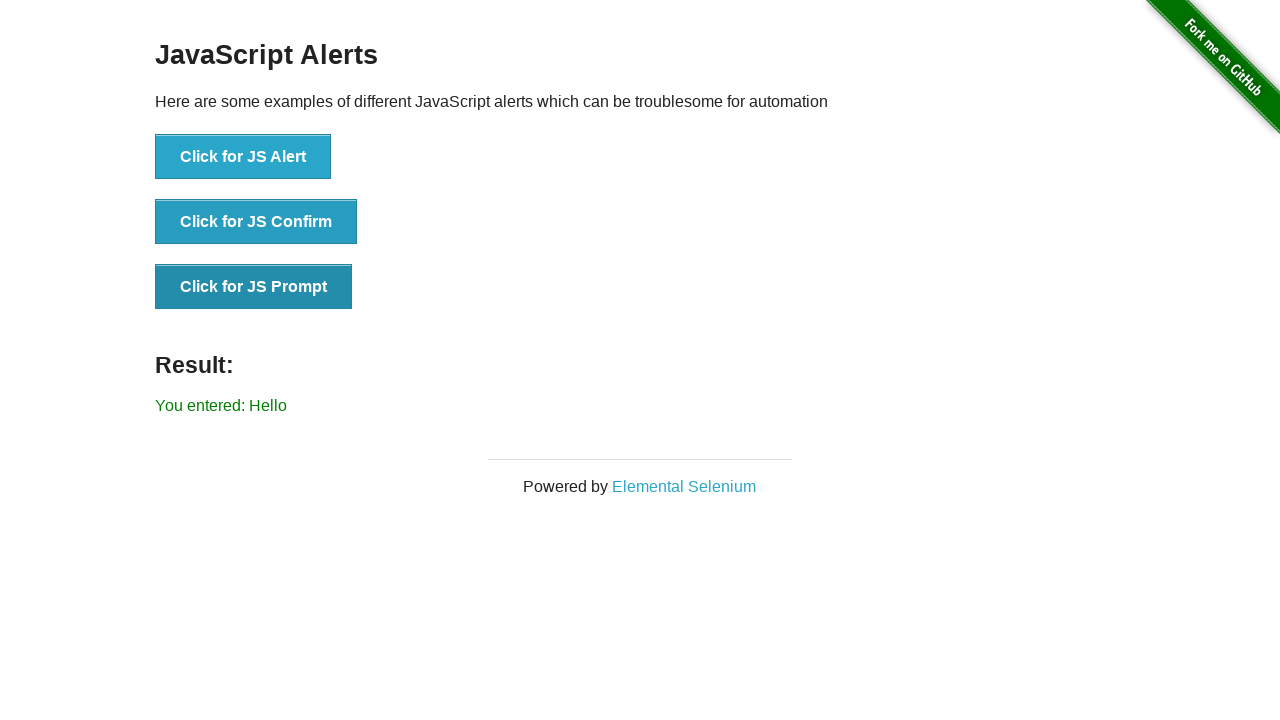

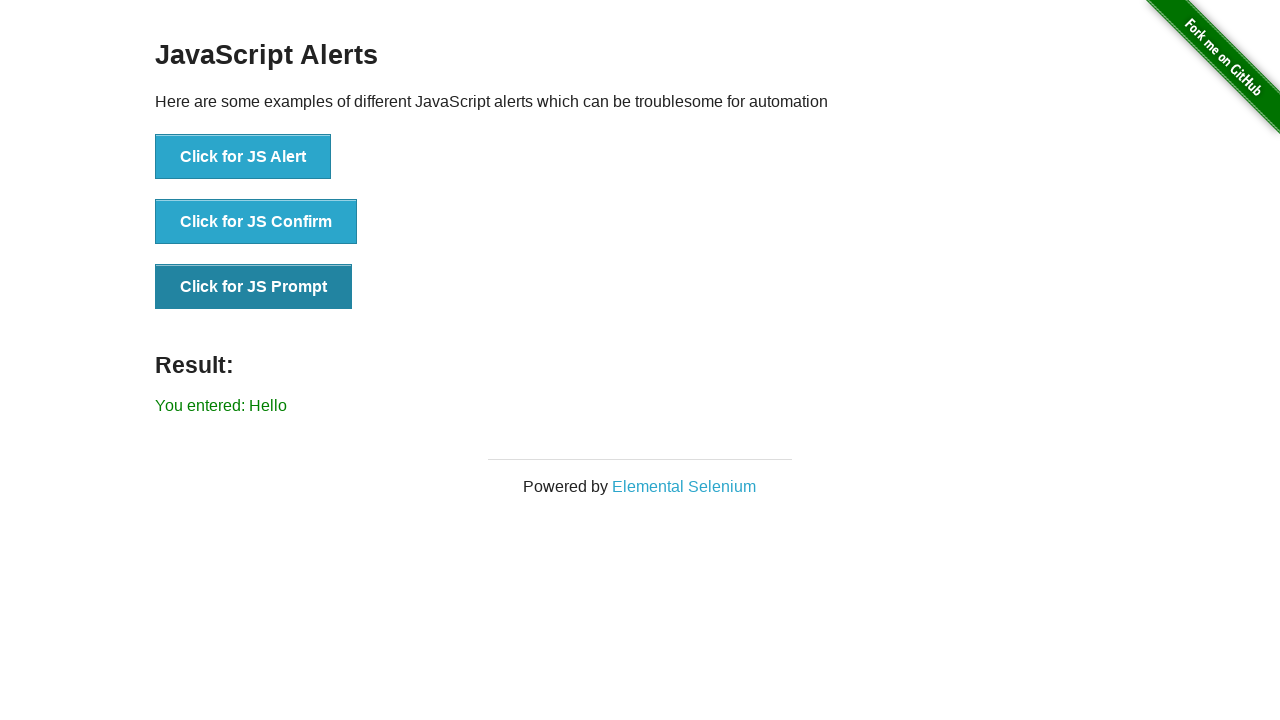